Tests JavaScript alert handling by clicking a button to trigger an alert, accepting it, then performing a mathematical calculation on a displayed value, submitting the answer, and handling the result alert.

Starting URL: http://suninjuly.github.io/alert_accept.html

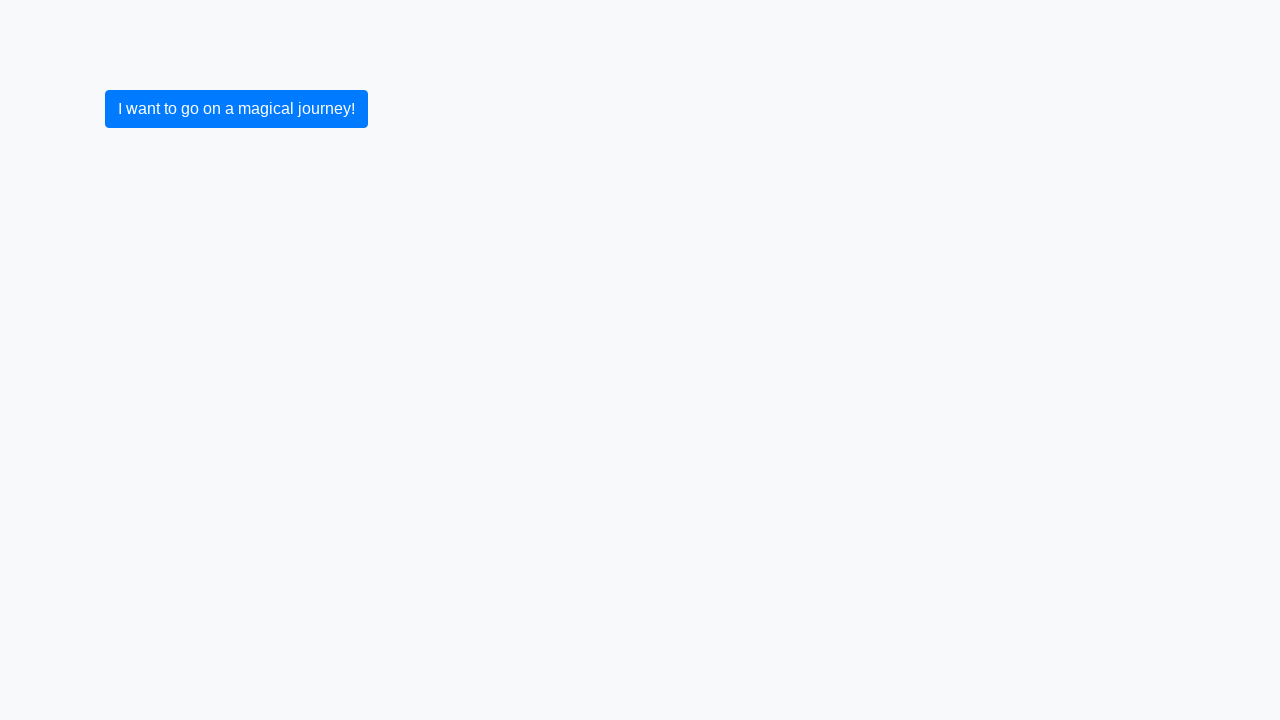

Clicked button to trigger confirmation dialog at (236, 109) on .btn
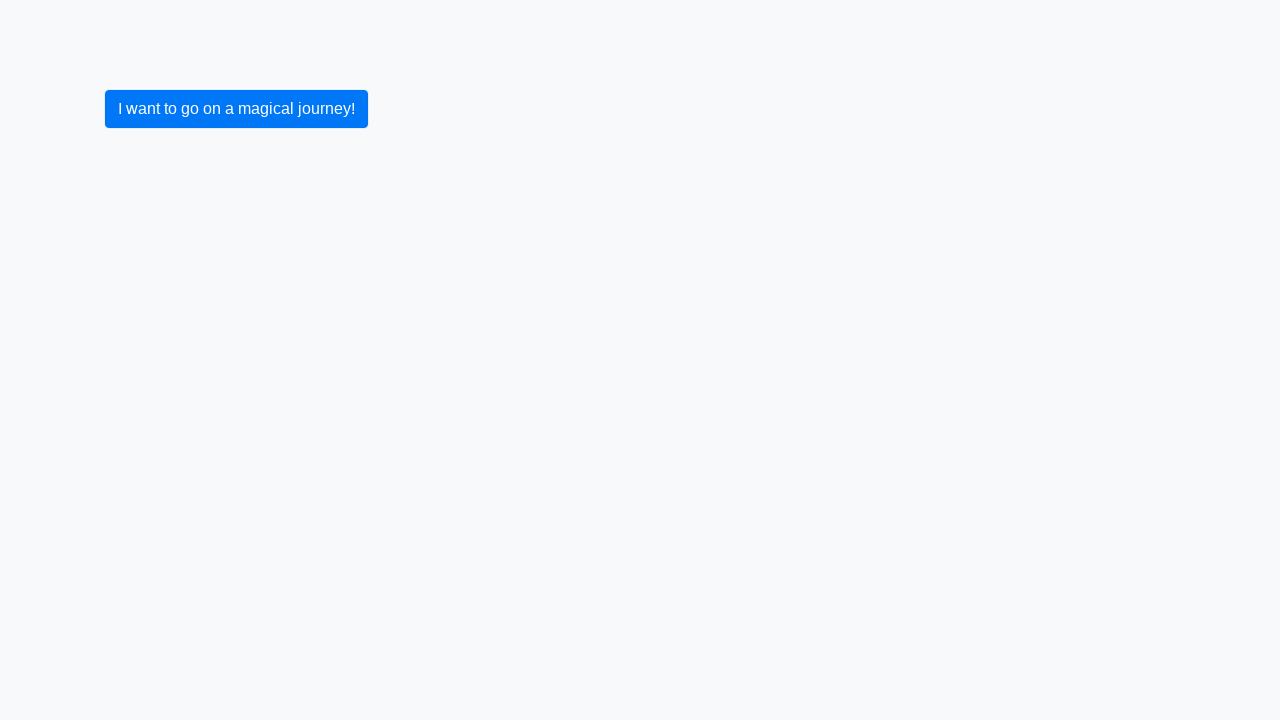

Set up dialog handler to accept dialogs
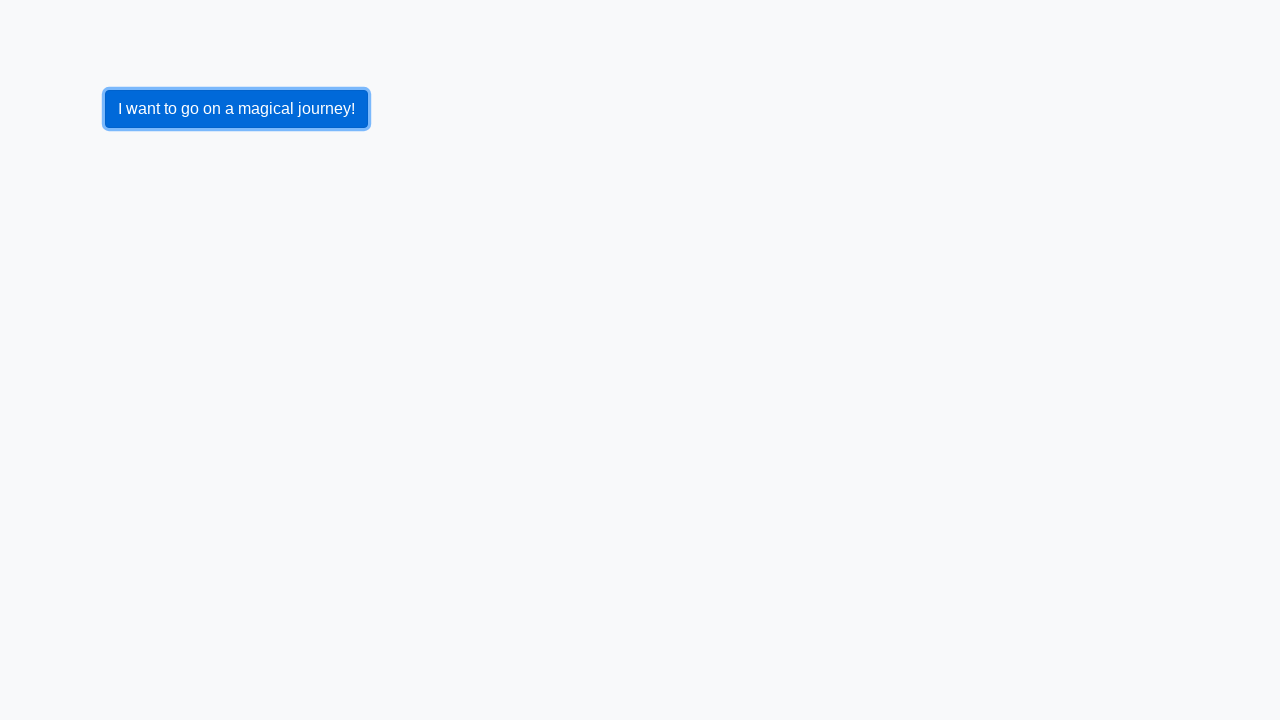

Clicked button again to trigger dialog with handler active at (236, 109) on .btn
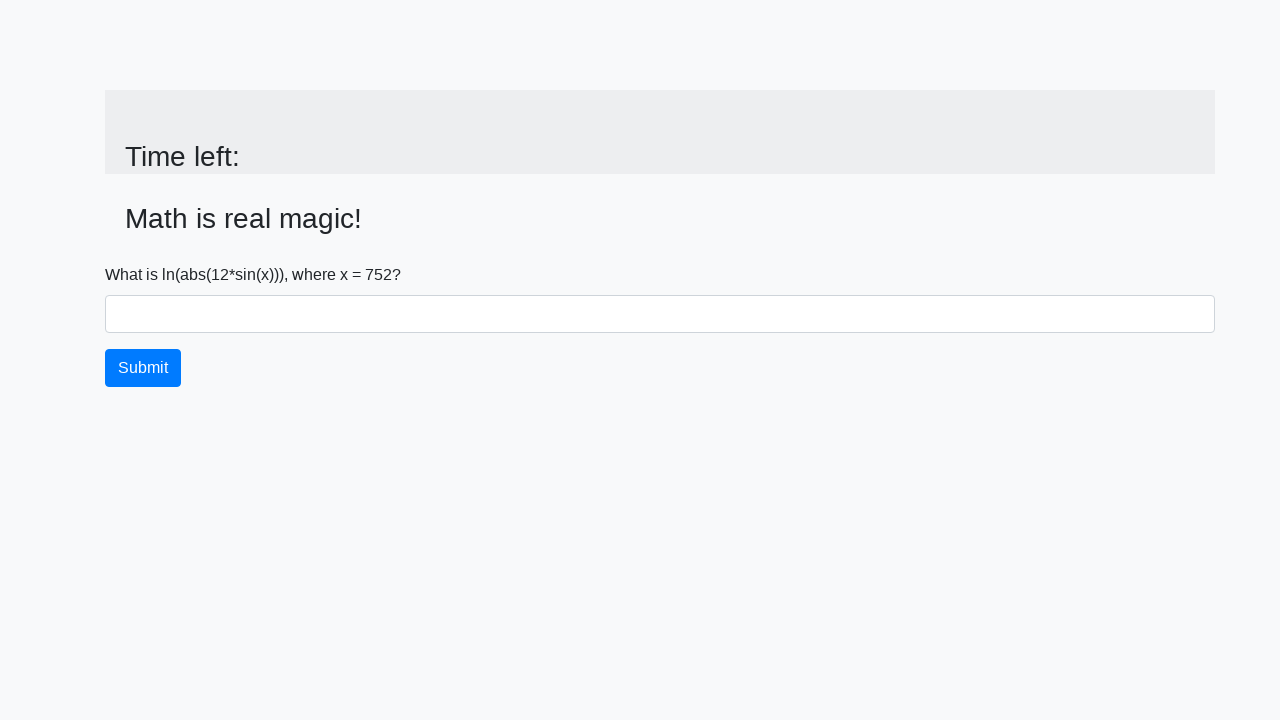

Input value element loaded
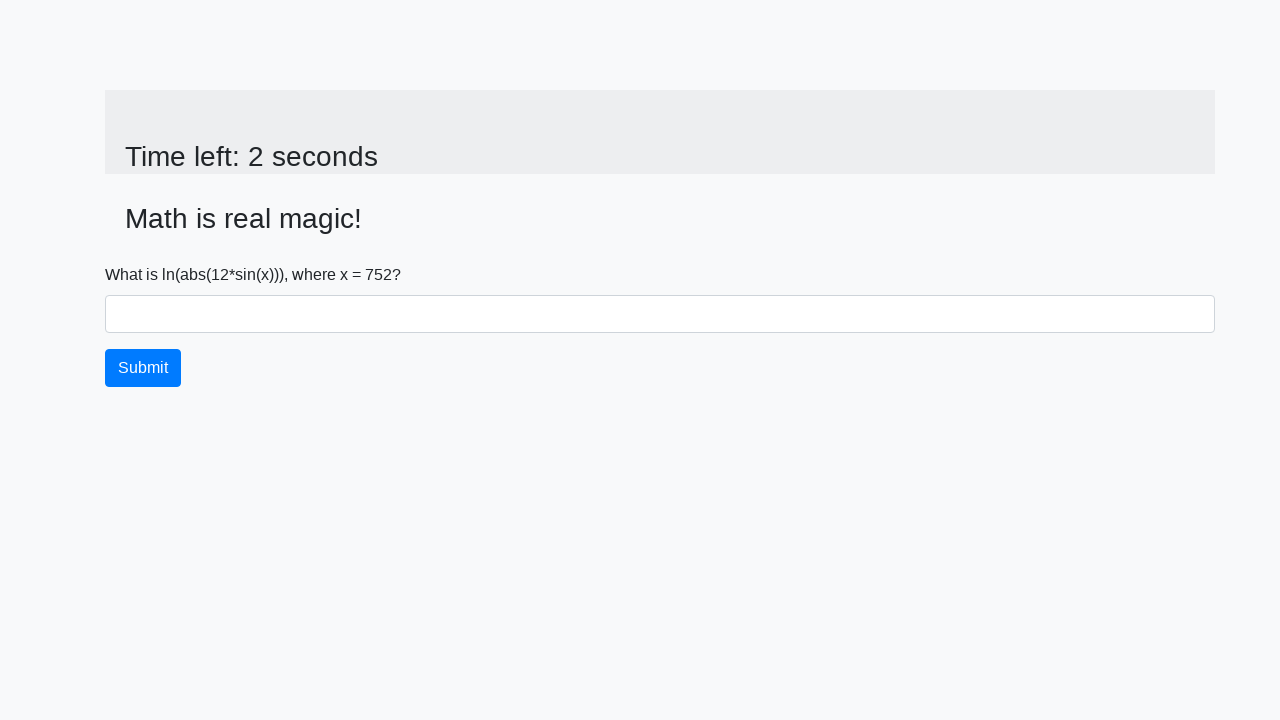

Retrieved input value: 752
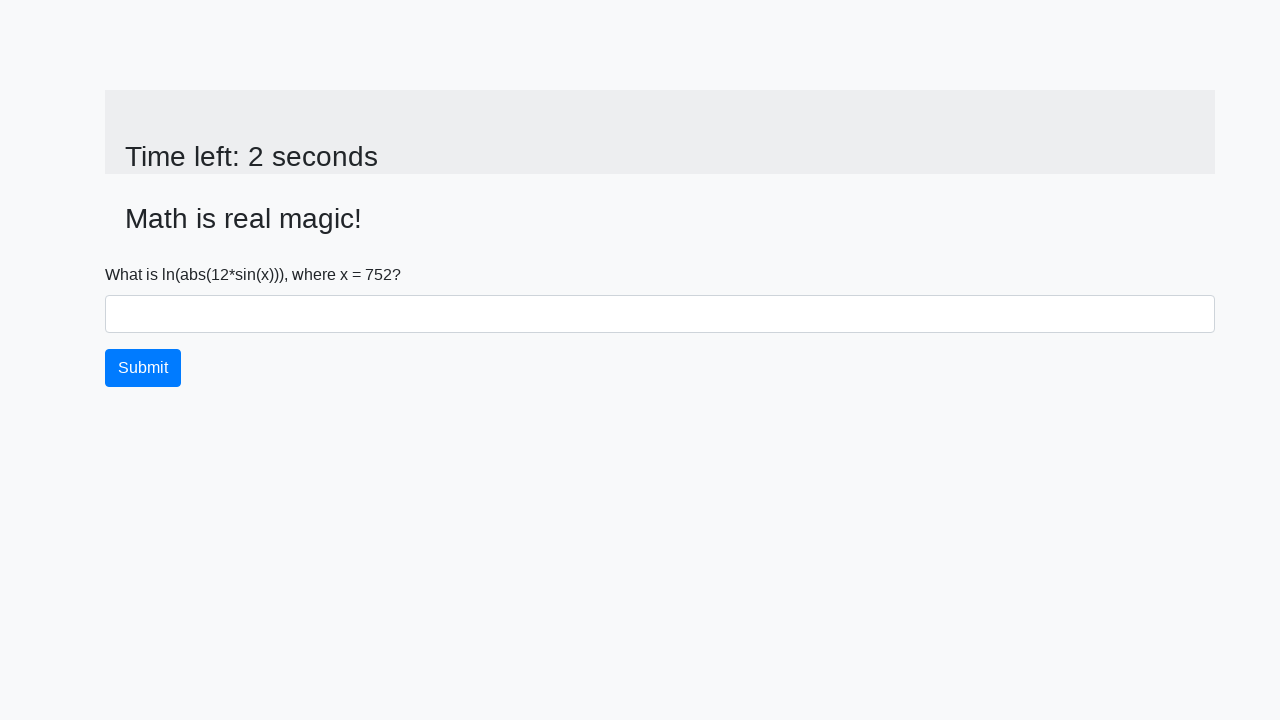

Calculated answer using formula: 2.397763257736384
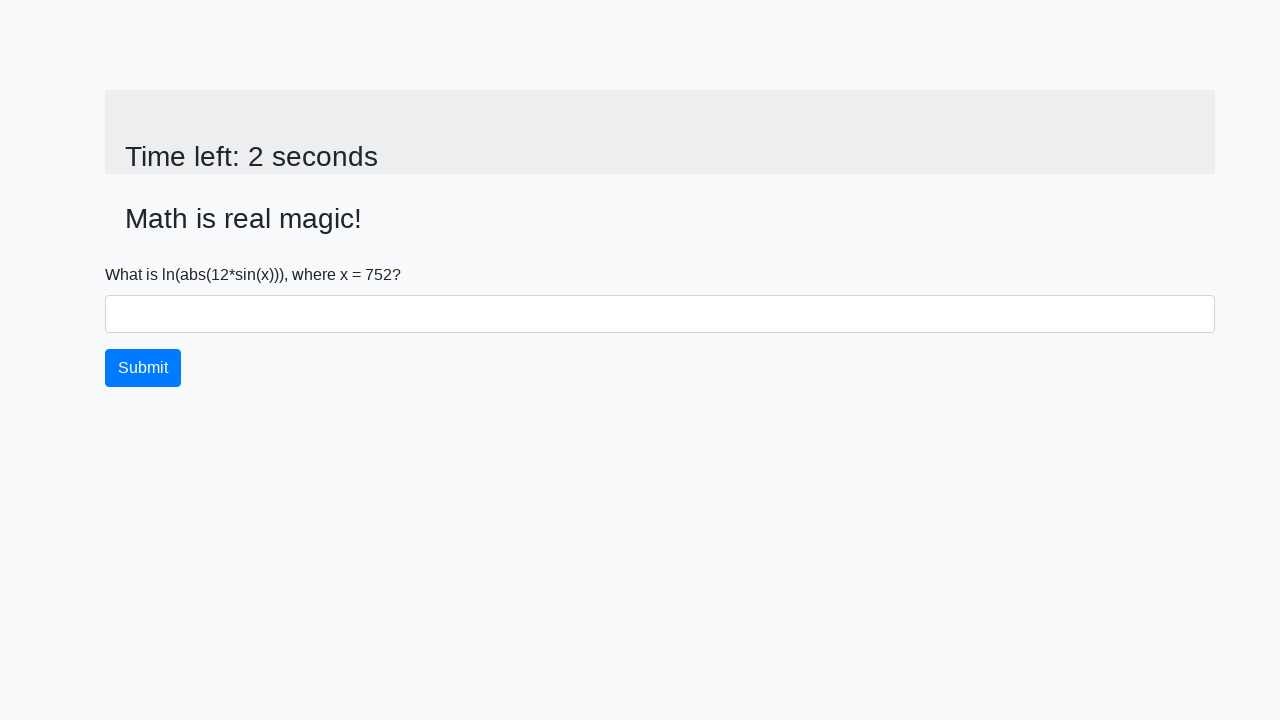

Filled answer field with calculated value on #answer
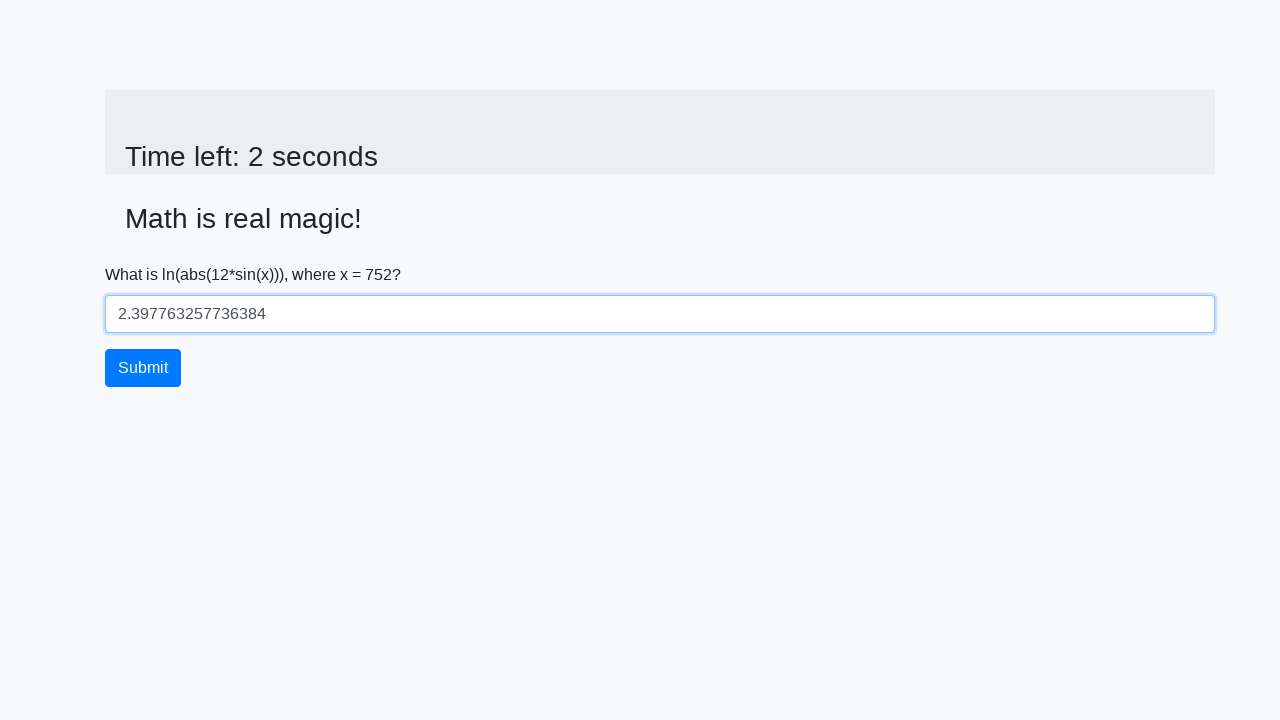

Set up dialog handler to accept result alert
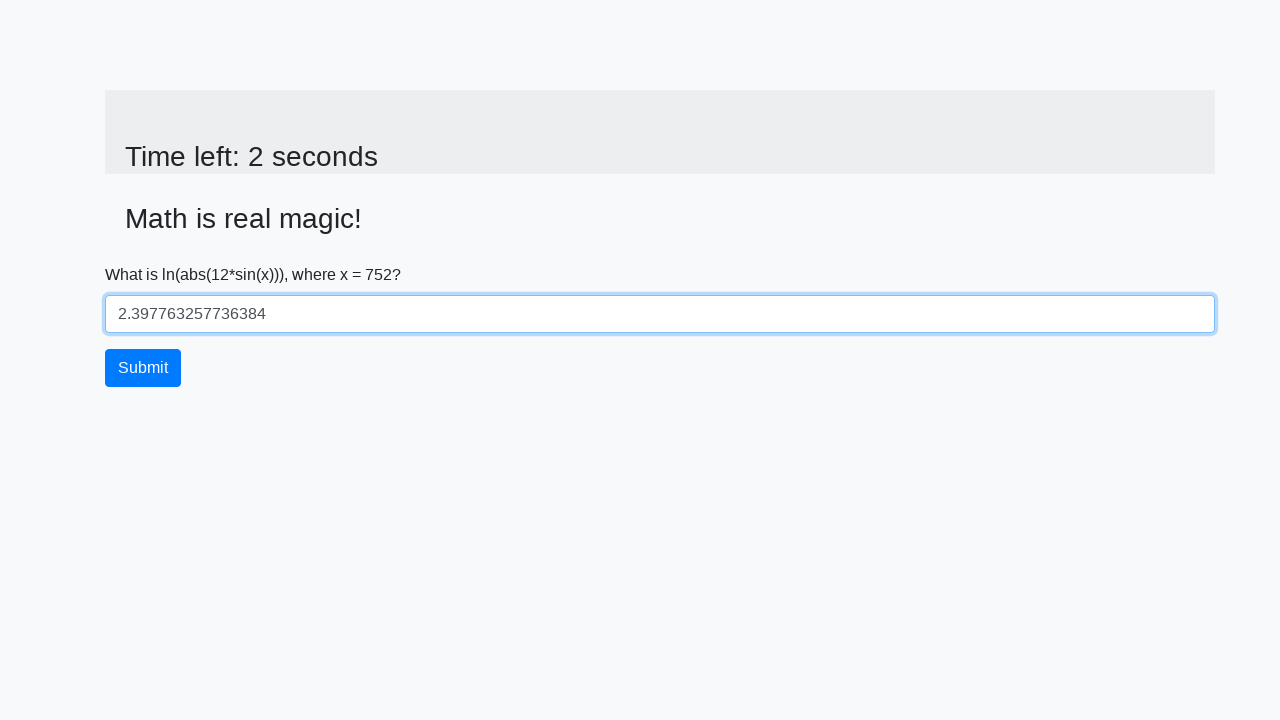

Clicked submit button to submit answer at (143, 368) on .btn
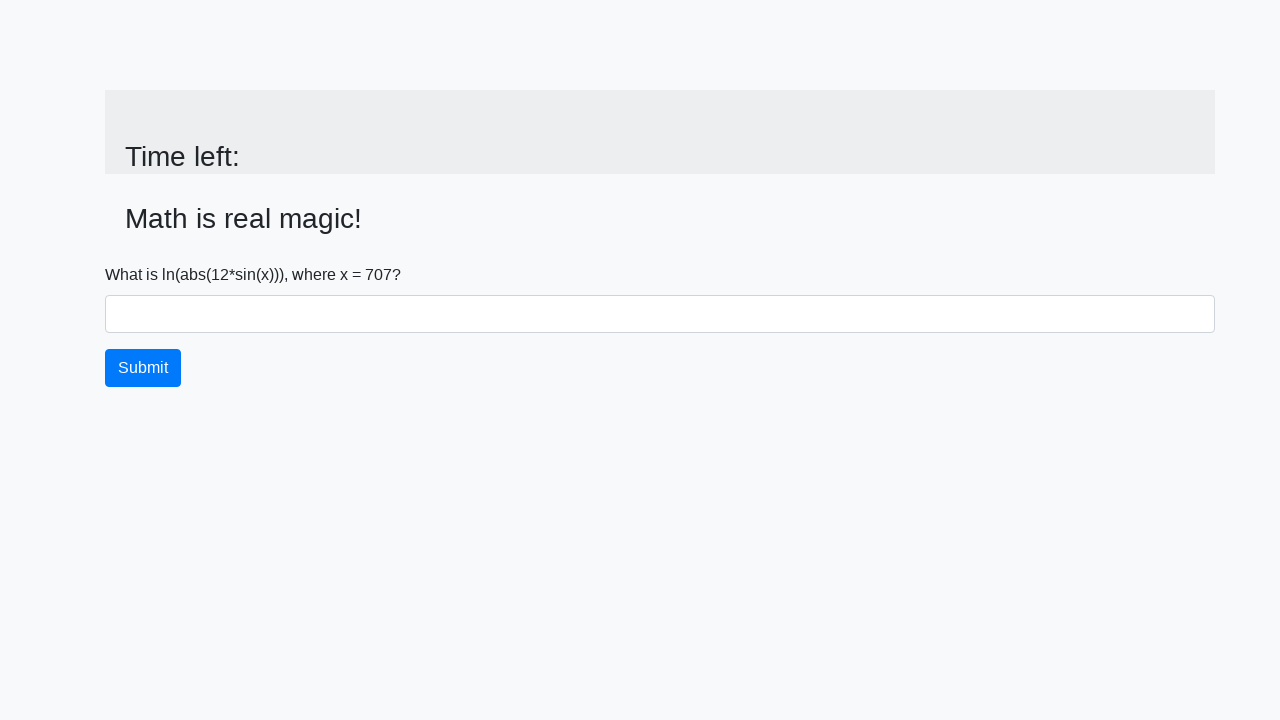

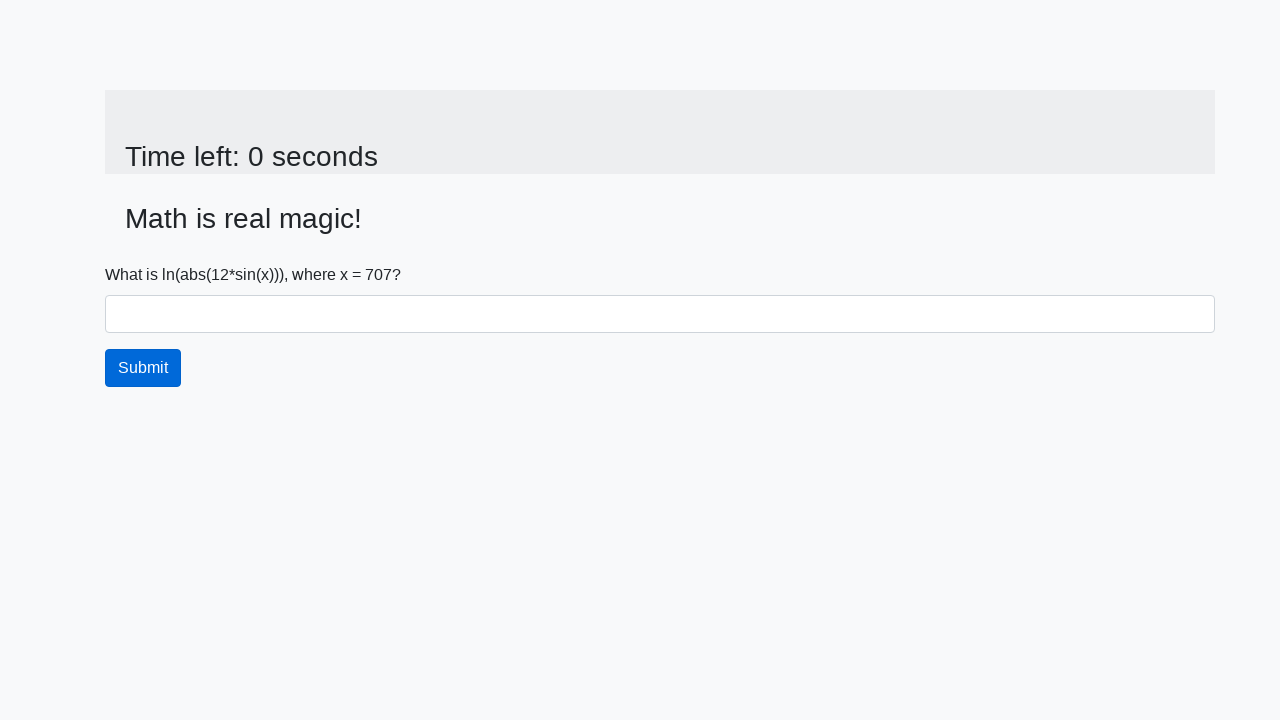